Navigates to Oracle documentation page and verifies that a data table with records information is present and contains expected table rows.

Starting URL: https://docs.oracle.com/cd/E13194_01/pages/docs15/admin/dataspaces_records.html

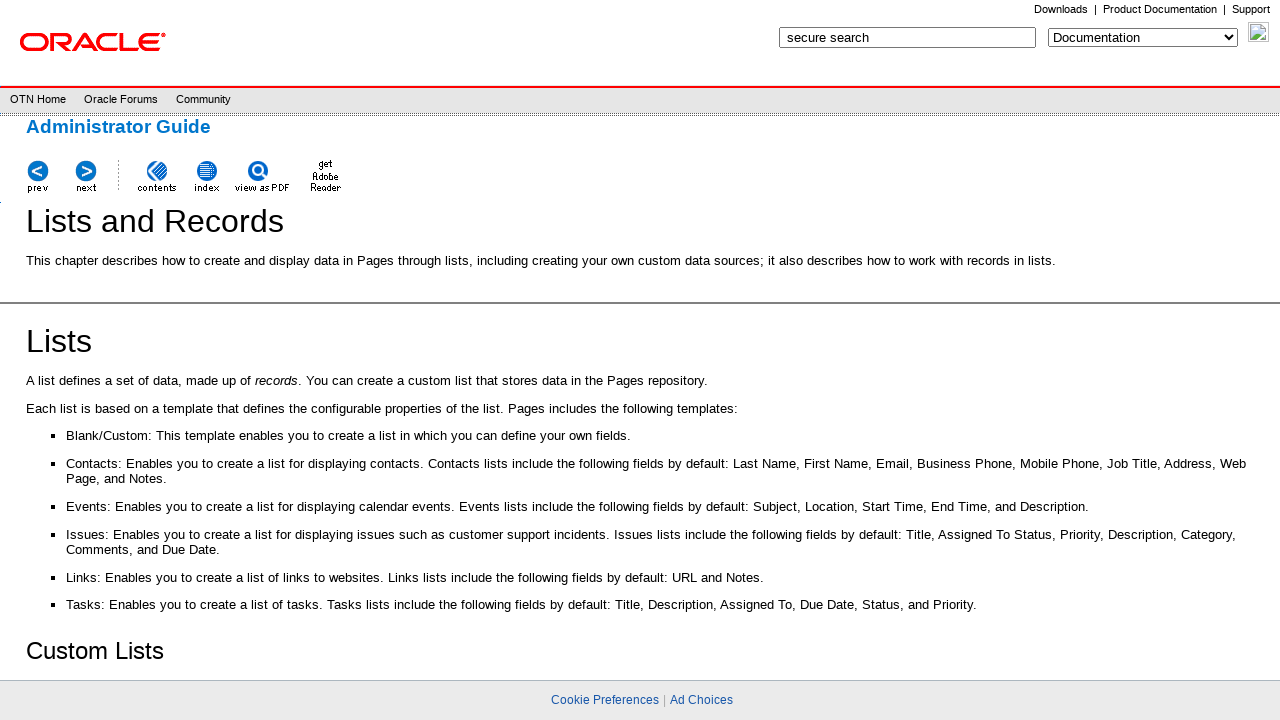

Navigated to Oracle documentation page for dataspaces records
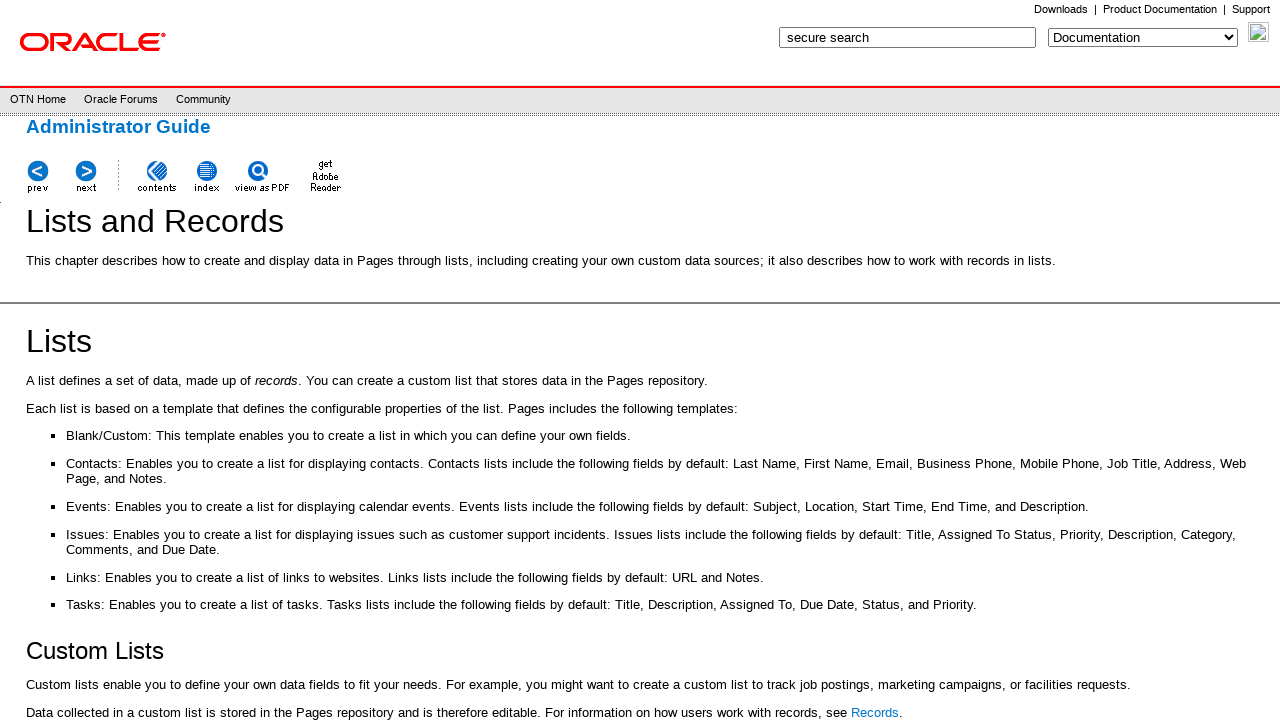

Main data table with records information loaded
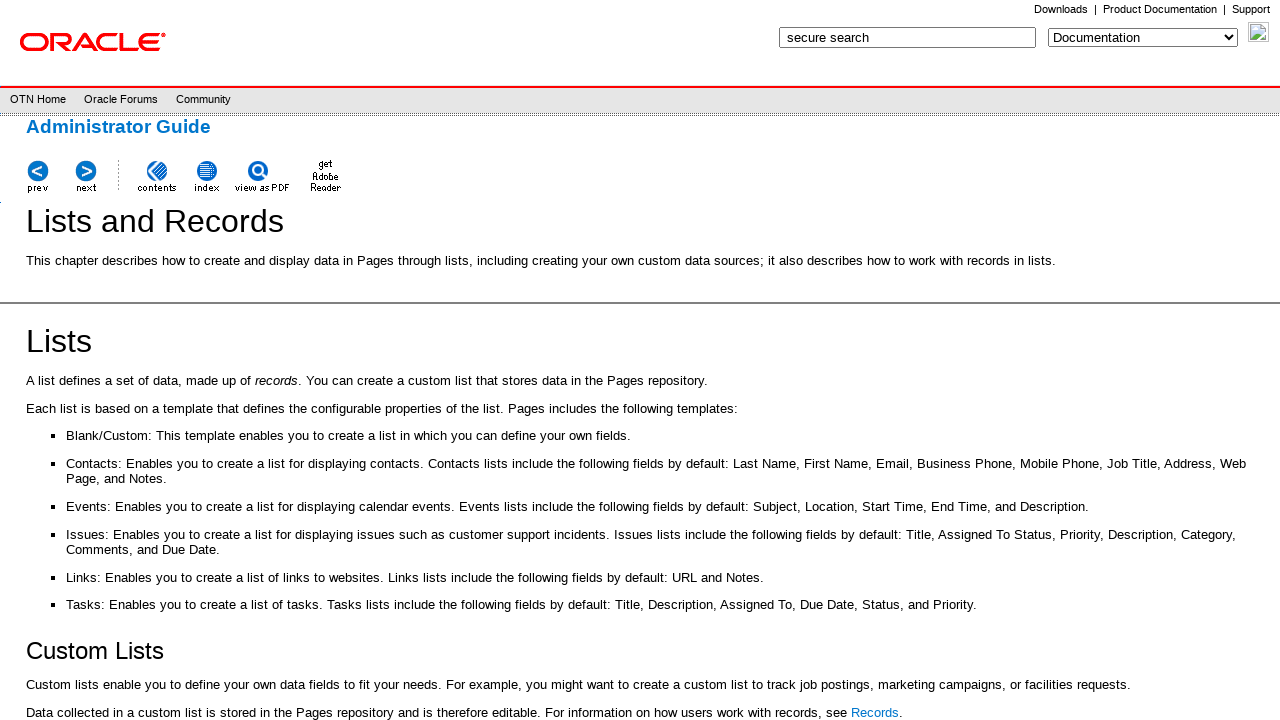

Verified that table contains rows
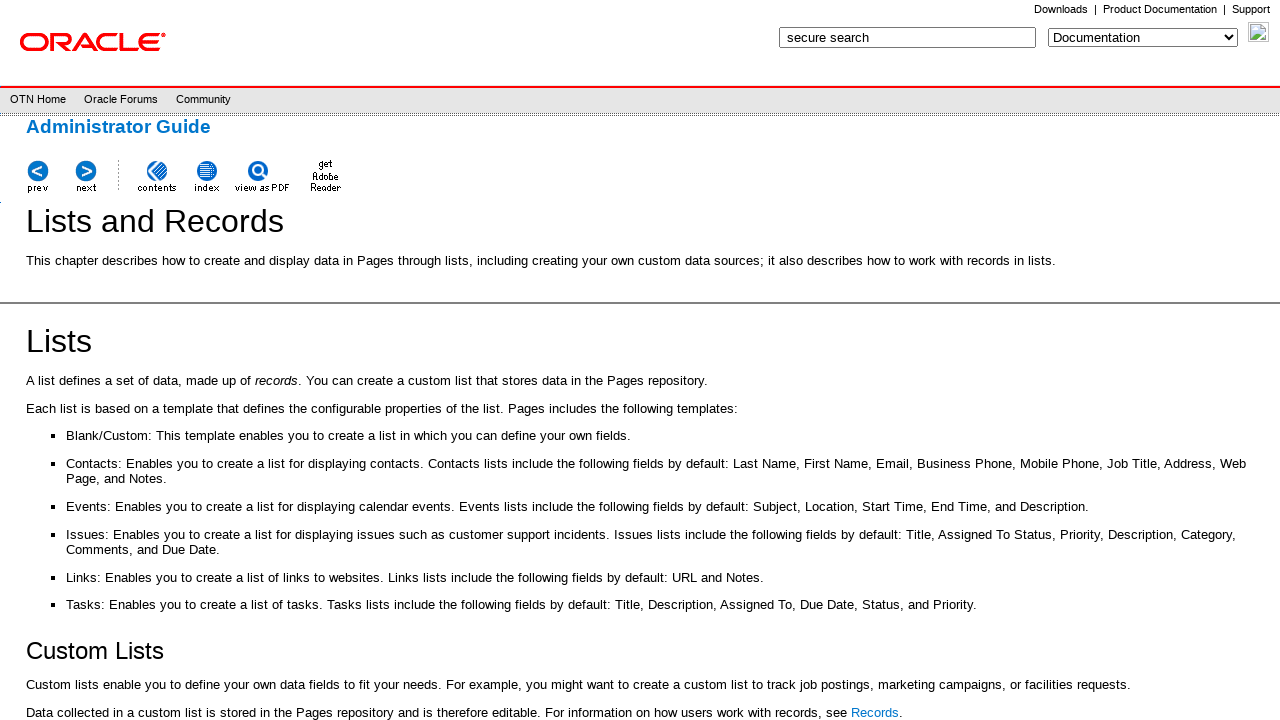

Verified expected table cell structure in first data row
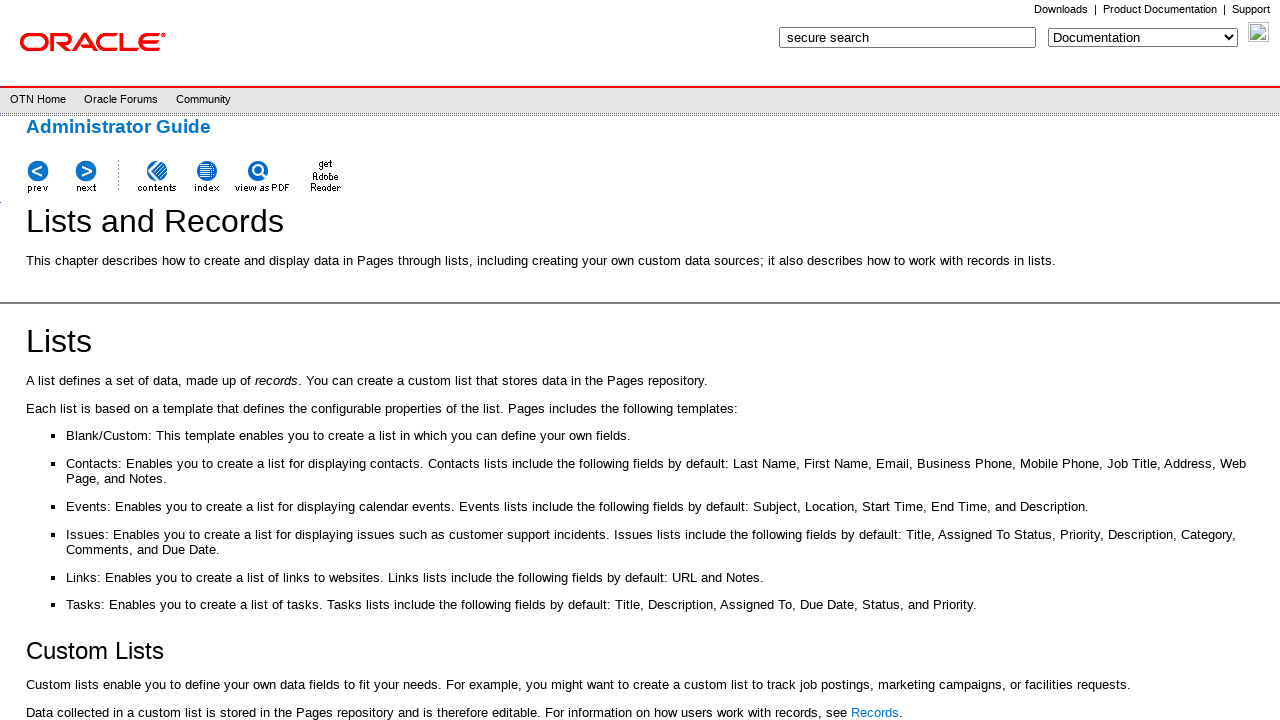

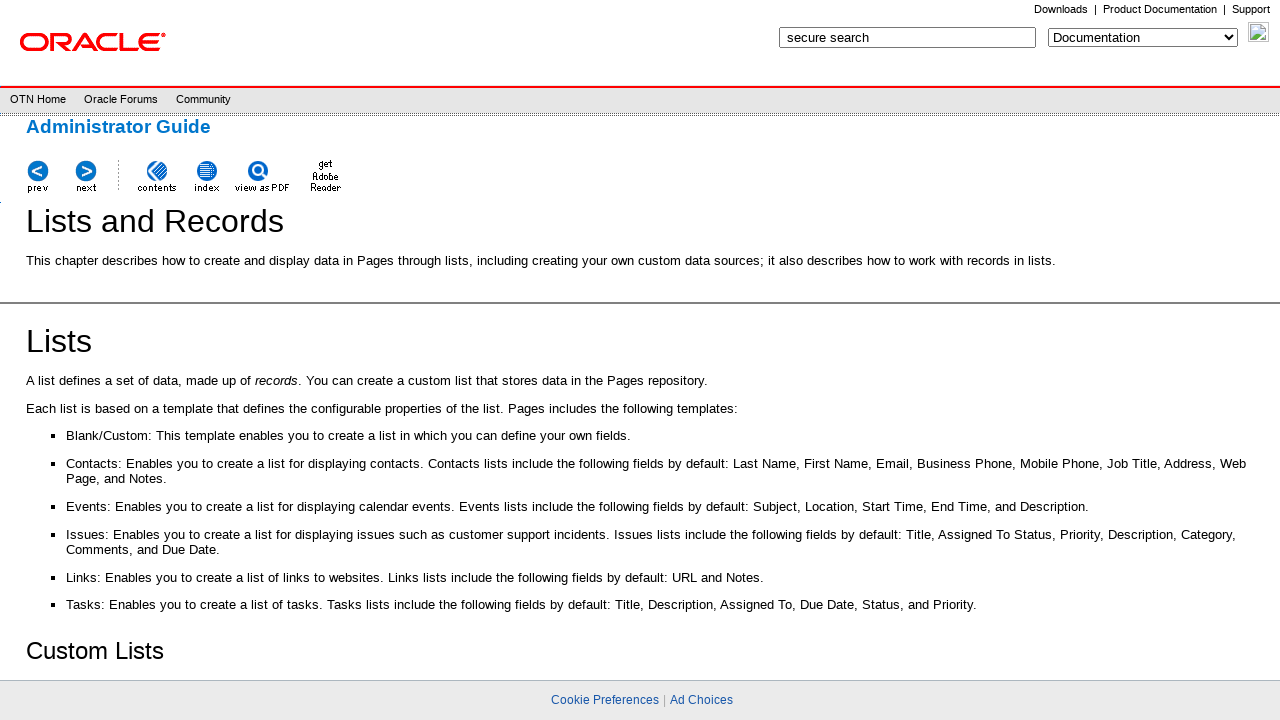